Tests an explicit wait scenario where the script waits for a price to change to $100, then clicks a book button, calculates a mathematical answer based on a displayed value, enters the answer, and submits the form.

Starting URL: http://suninjuly.github.io/explicit_wait2.html

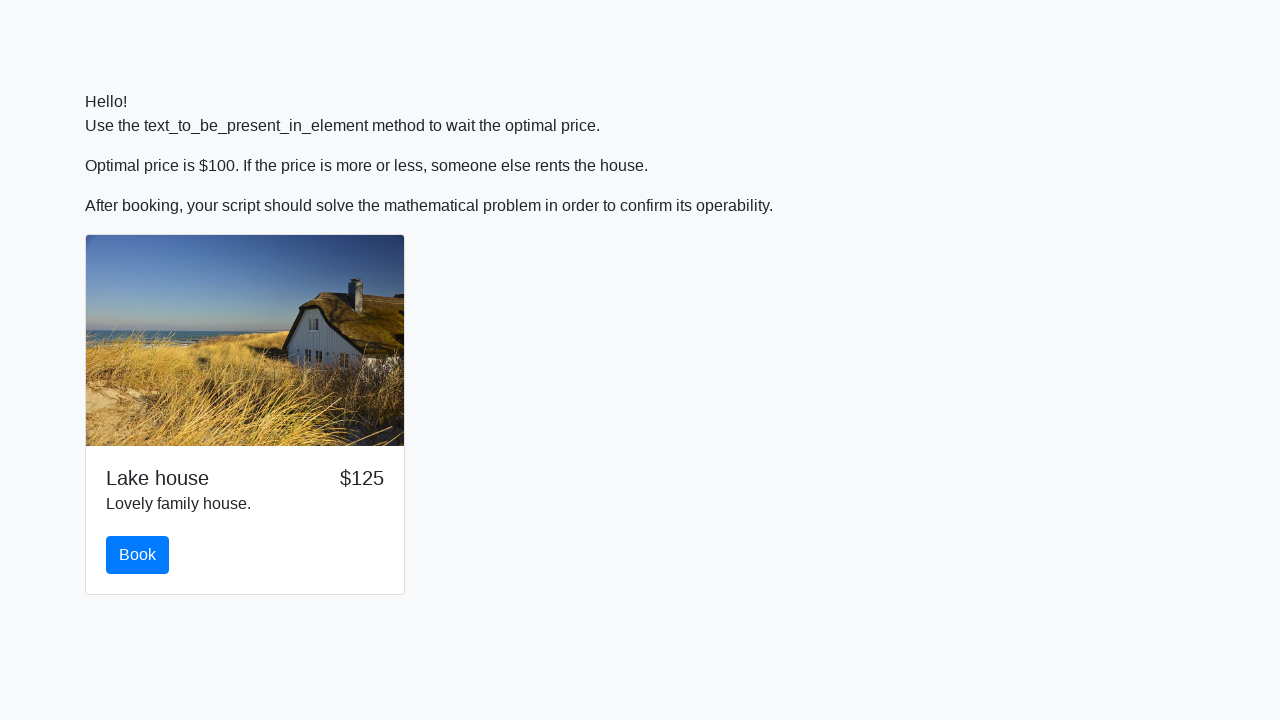

Waited for price to change to $100
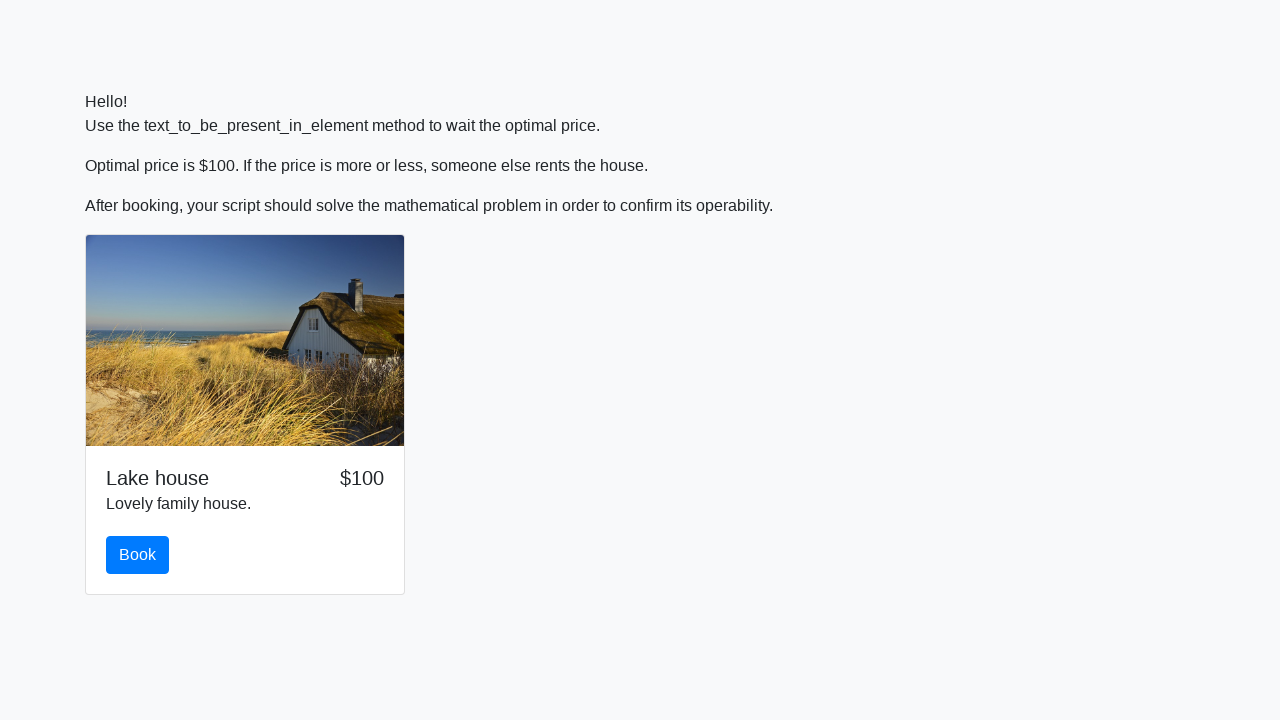

Clicked the book button at (138, 555) on #book
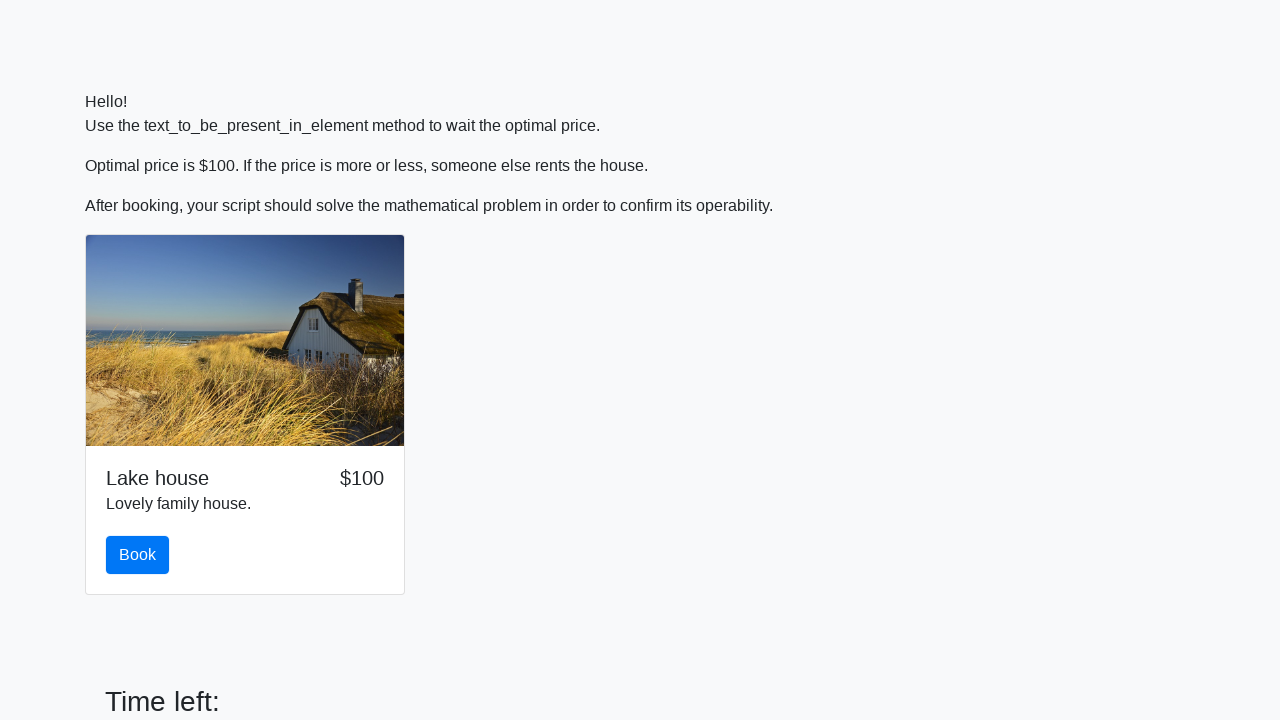

Retrieved x value from input field: 735
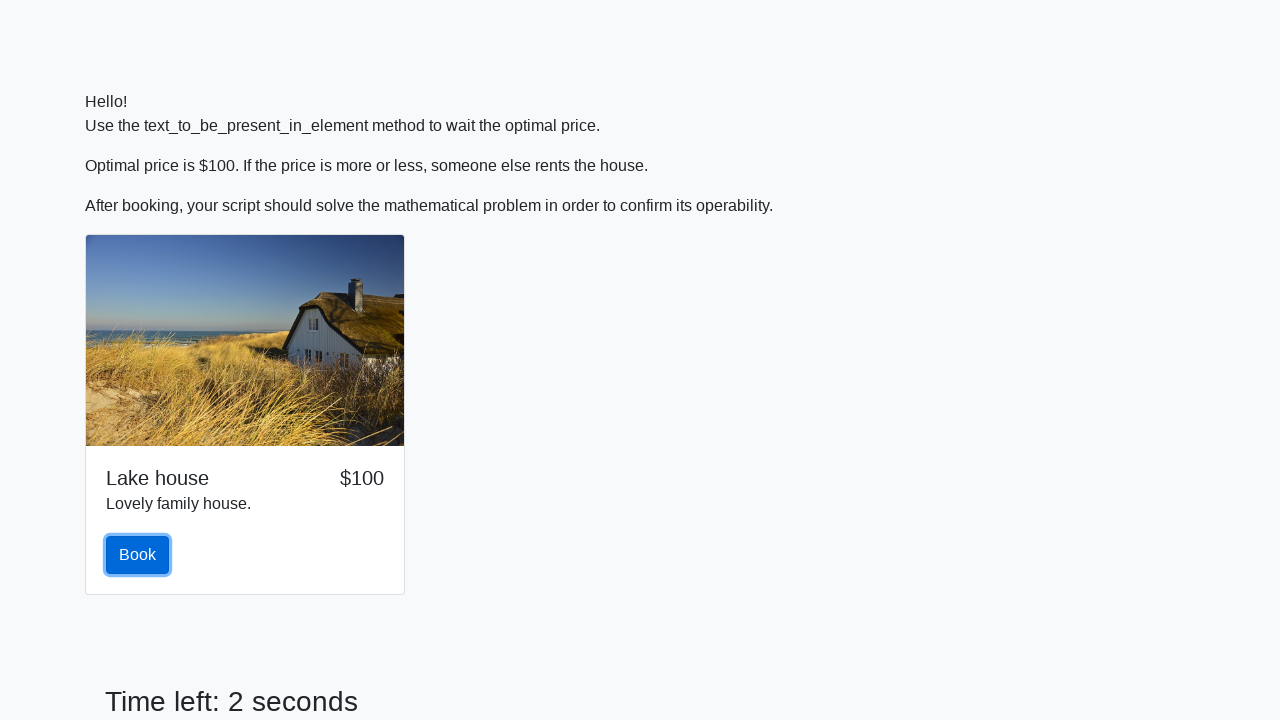

Calculated mathematical answer: 0.4621629073783843
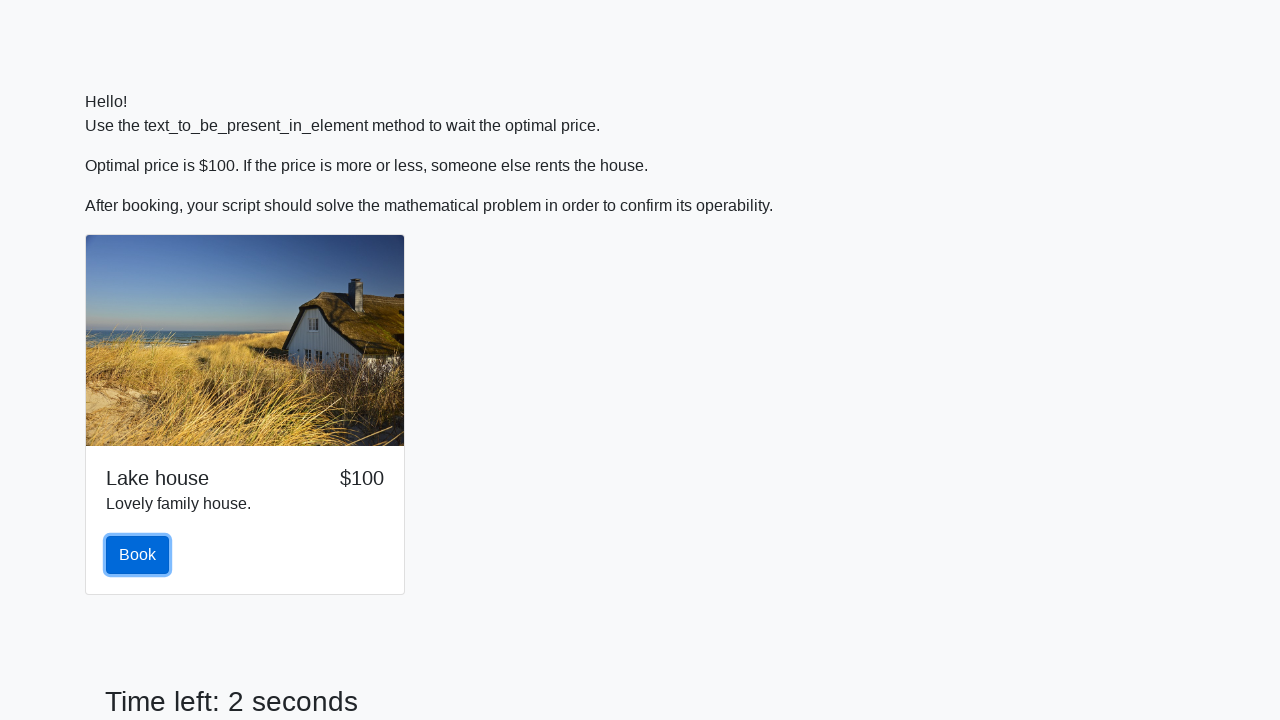

Entered calculated answer '0.4621629073783843' into answer field on #answer
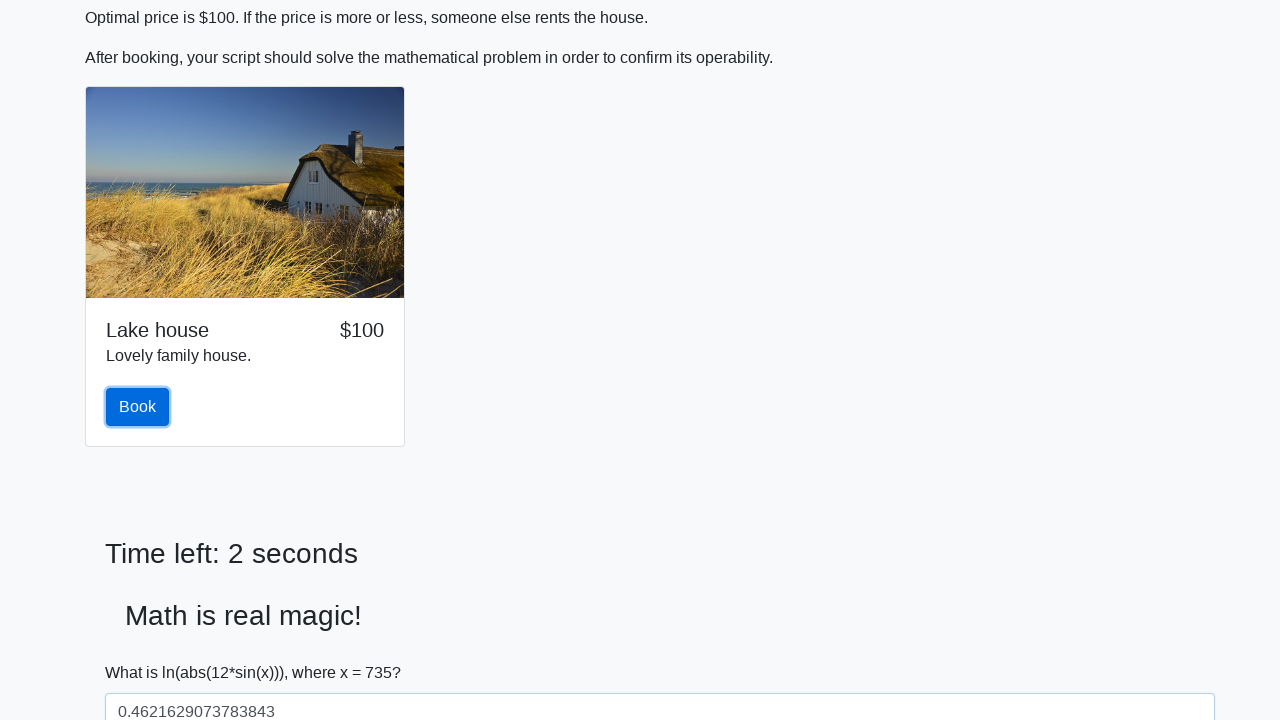

Clicked the submit button at (143, 651) on #solve
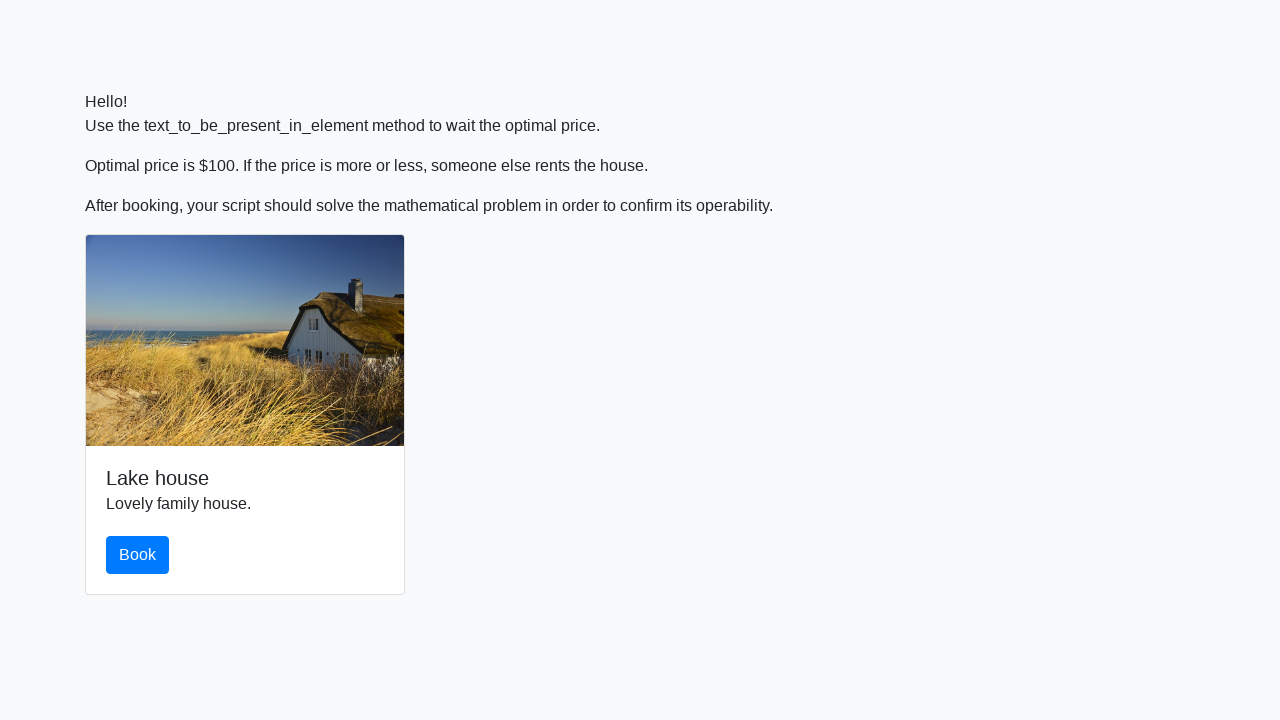

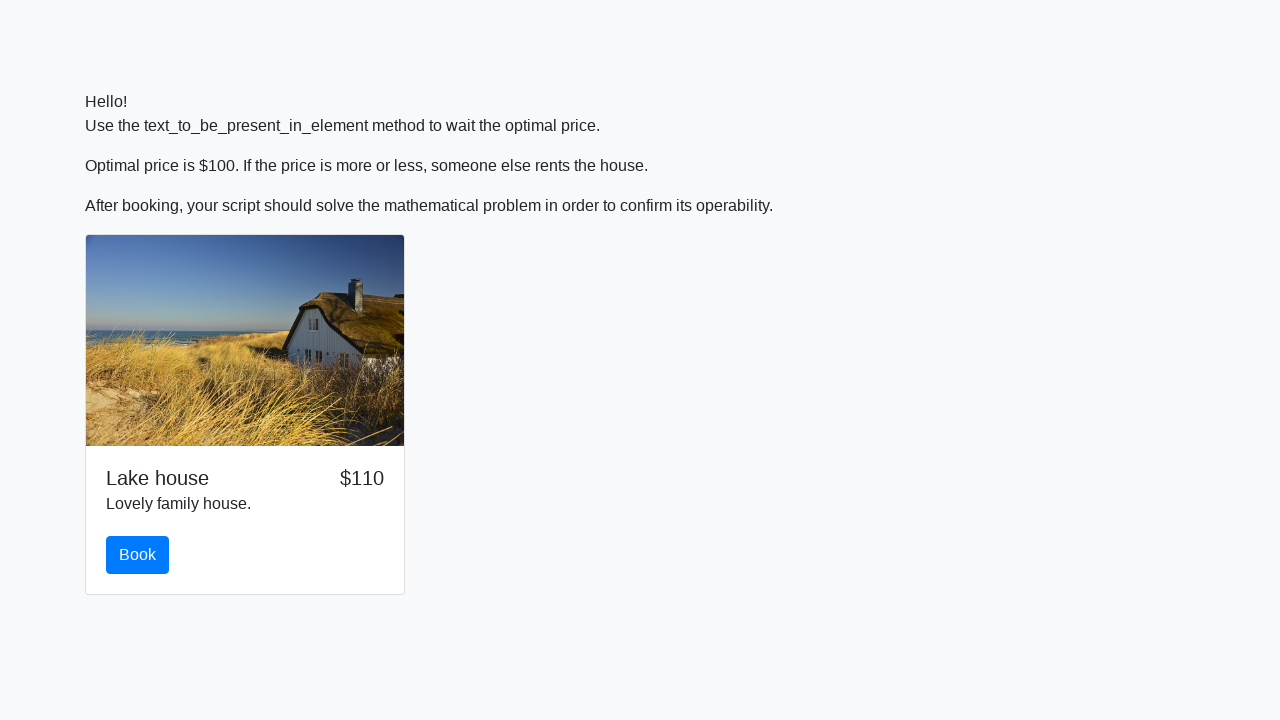